Opens a mountain bike news website and scrolls to the bottom of the page to trigger any lazy-loaded content.

Starting URL: http://www.mtb-news.de/

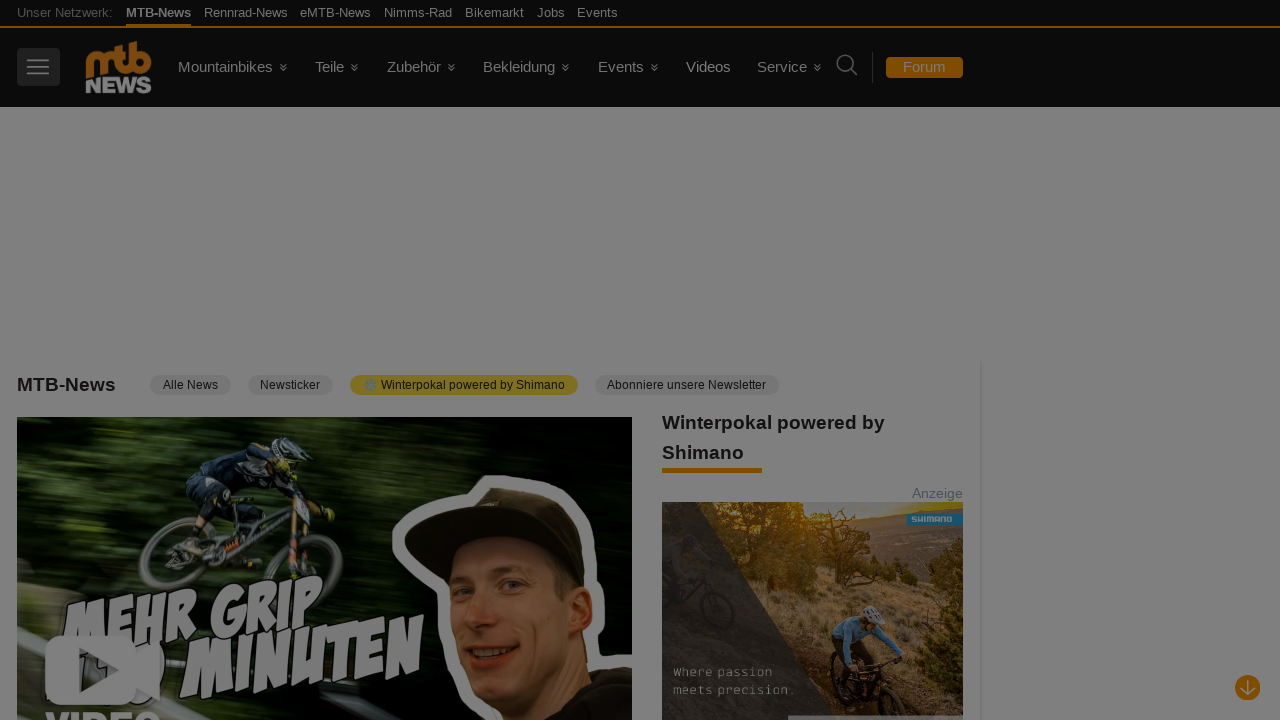

Scrolled to bottom of page to trigger lazy-loaded content
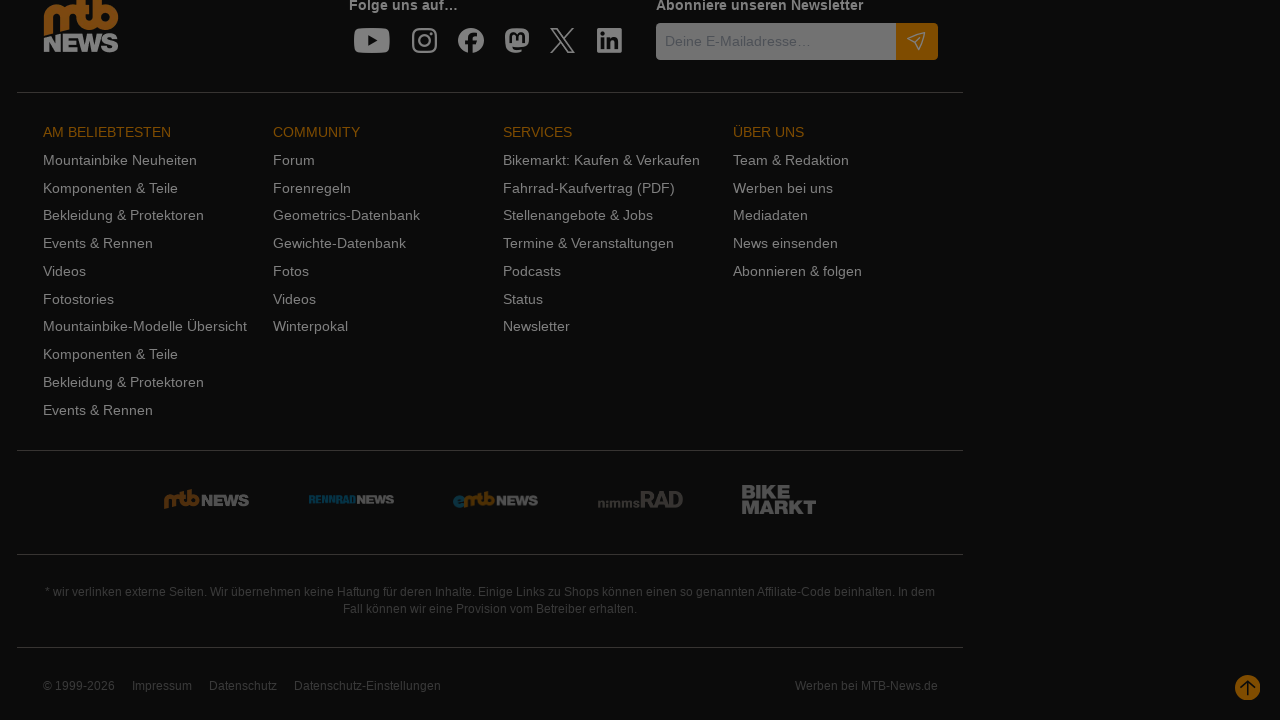

Waited 1 second for lazy-loaded content to load
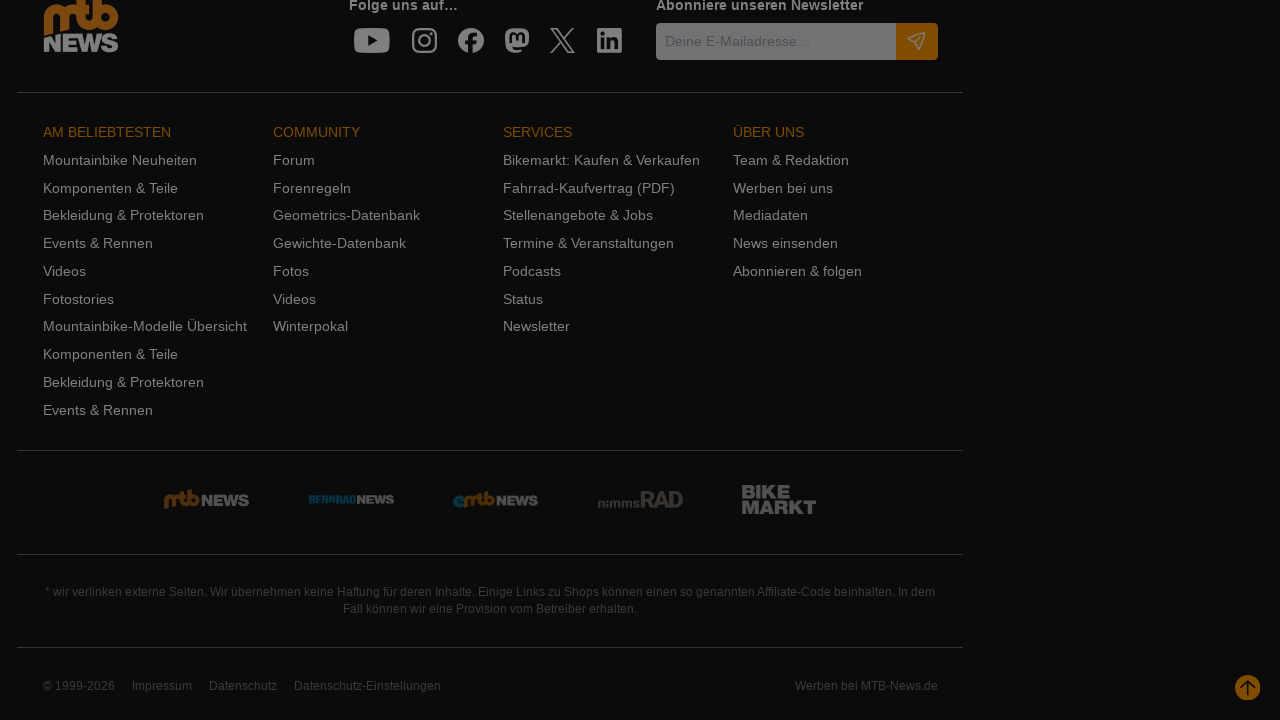

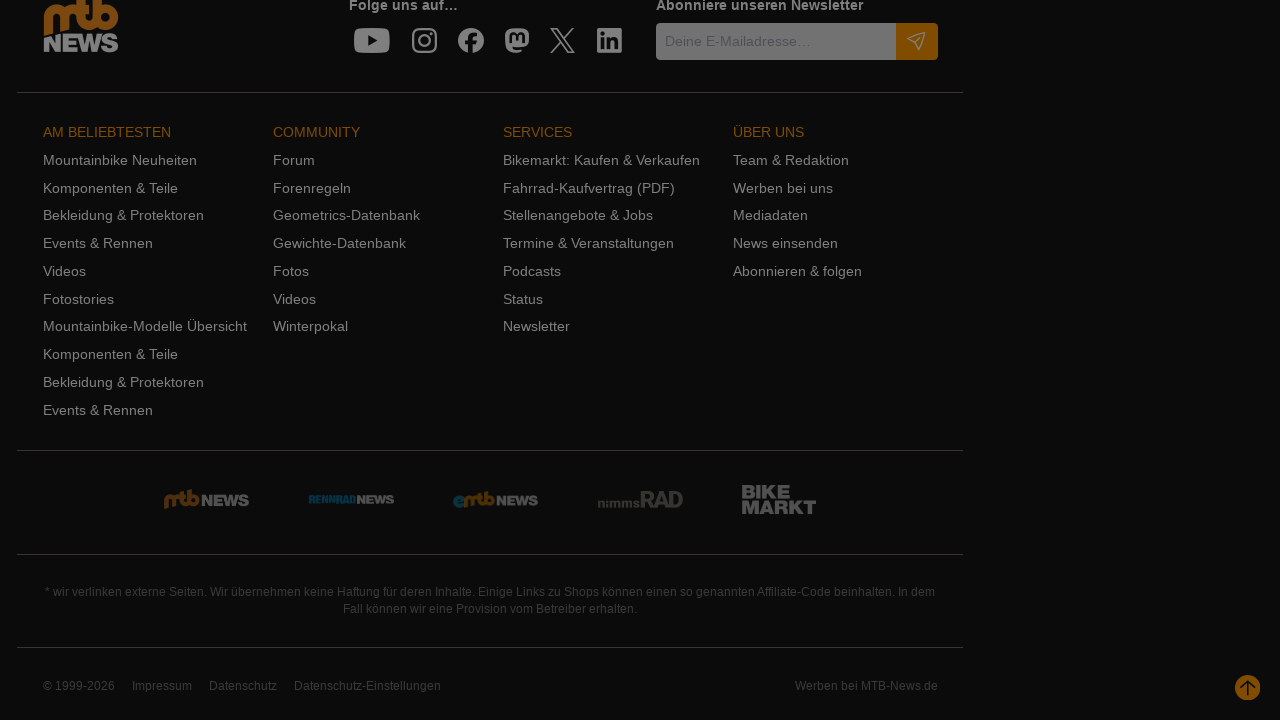